Tests handling of a simple alert popup by triggering an alert and accepting it

Starting URL: https://demo.automationtesting.in/Alerts.html

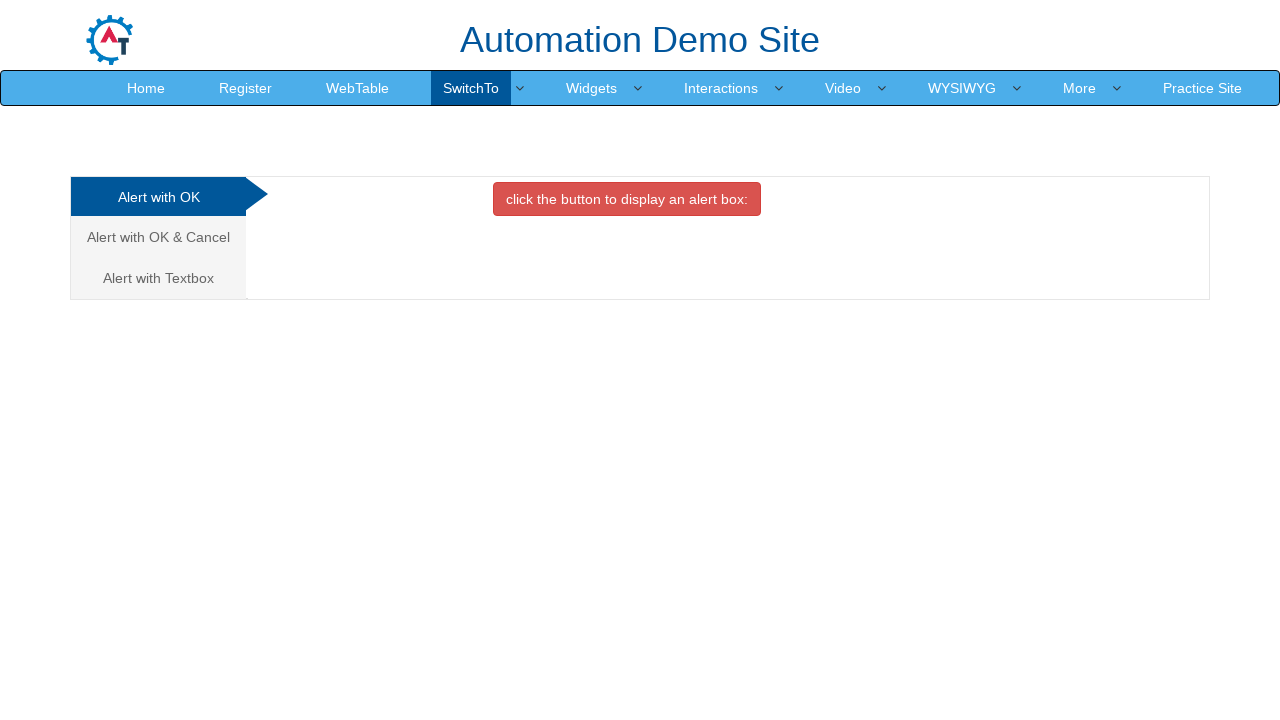

Clicked on the simple alert tab at (158, 197) on xpath=/html/body/div[1]/div/div/div/div[1]/ul/li[1]/a
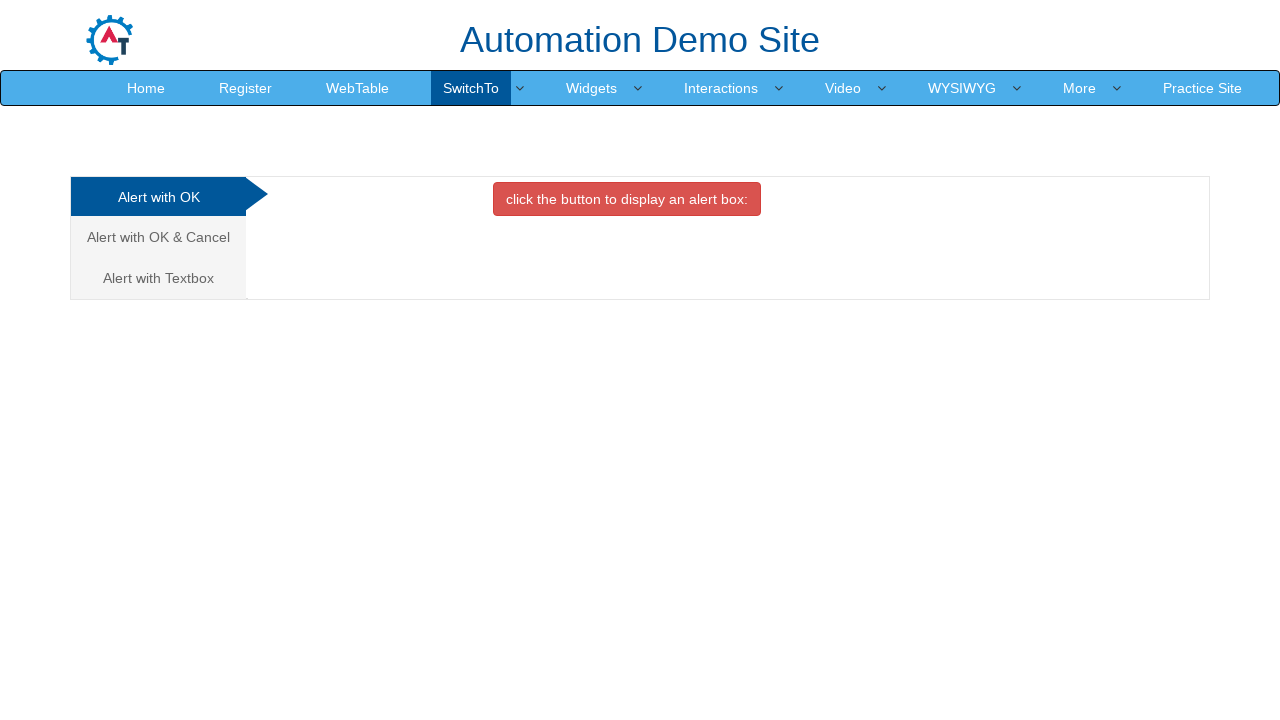

Clicked button to trigger the alert at (627, 199) on xpath=//*[@id='OKTab']/button
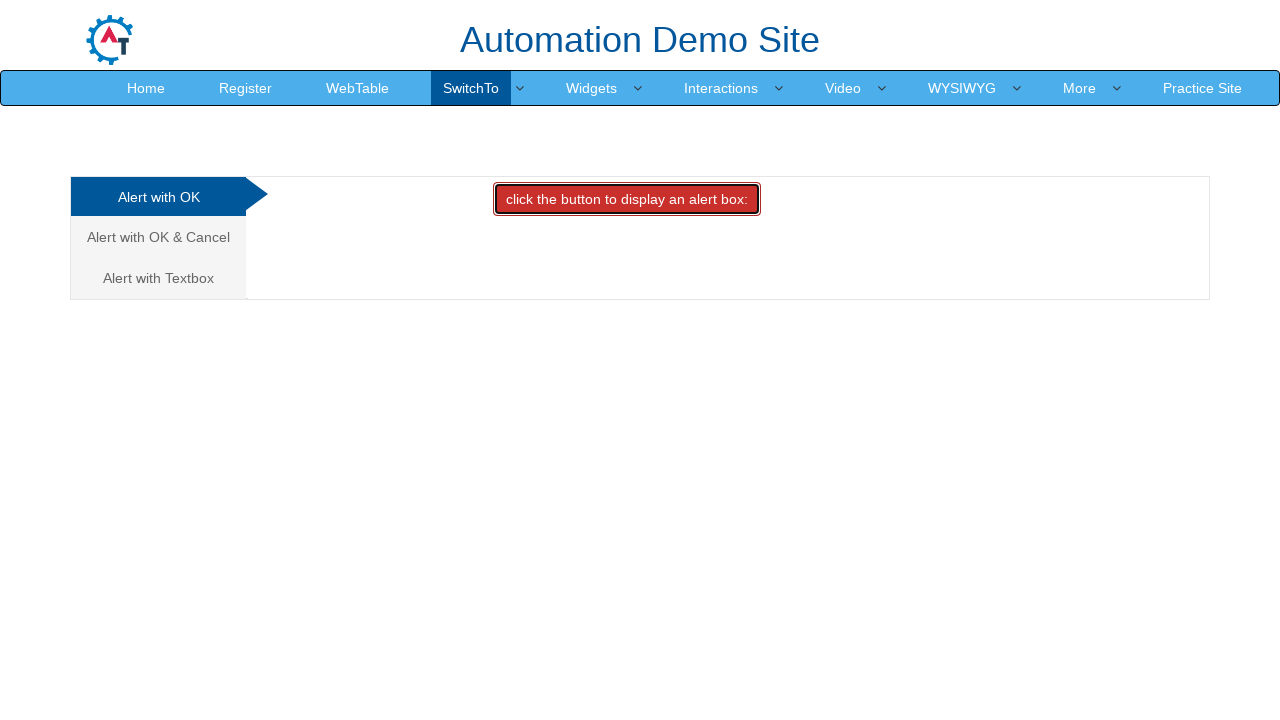

Set up dialog handler to accept the alert
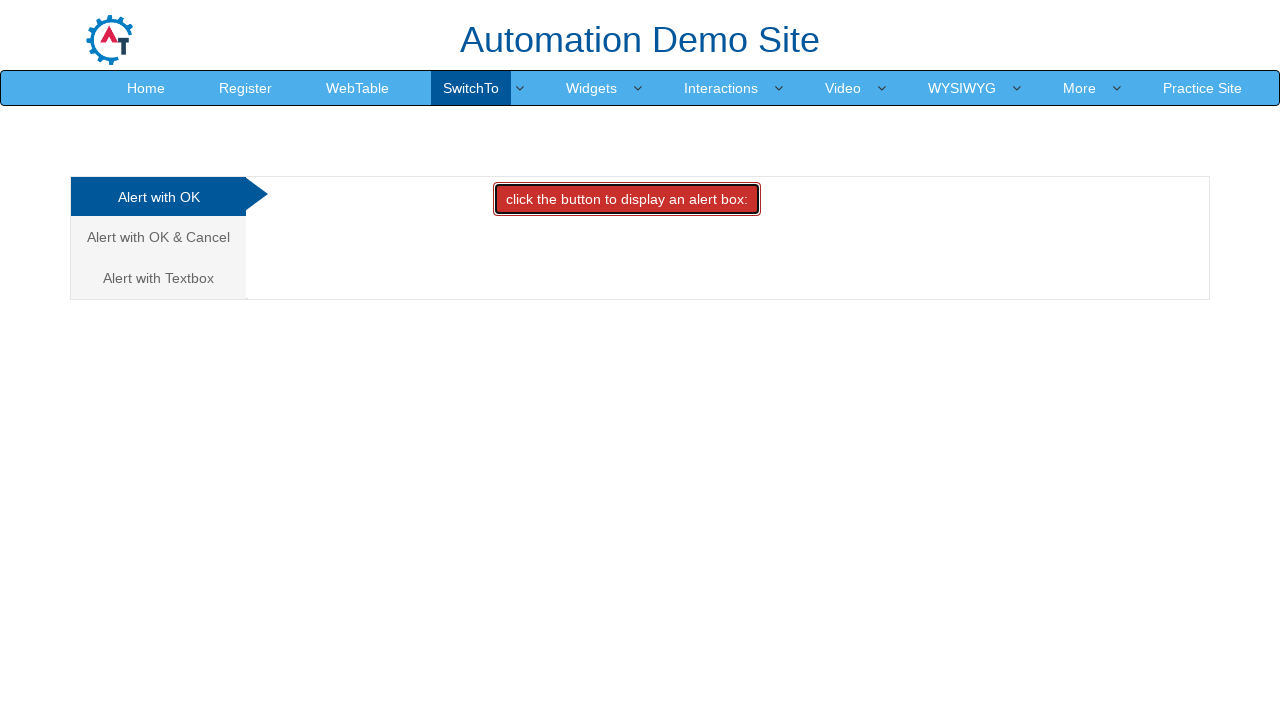

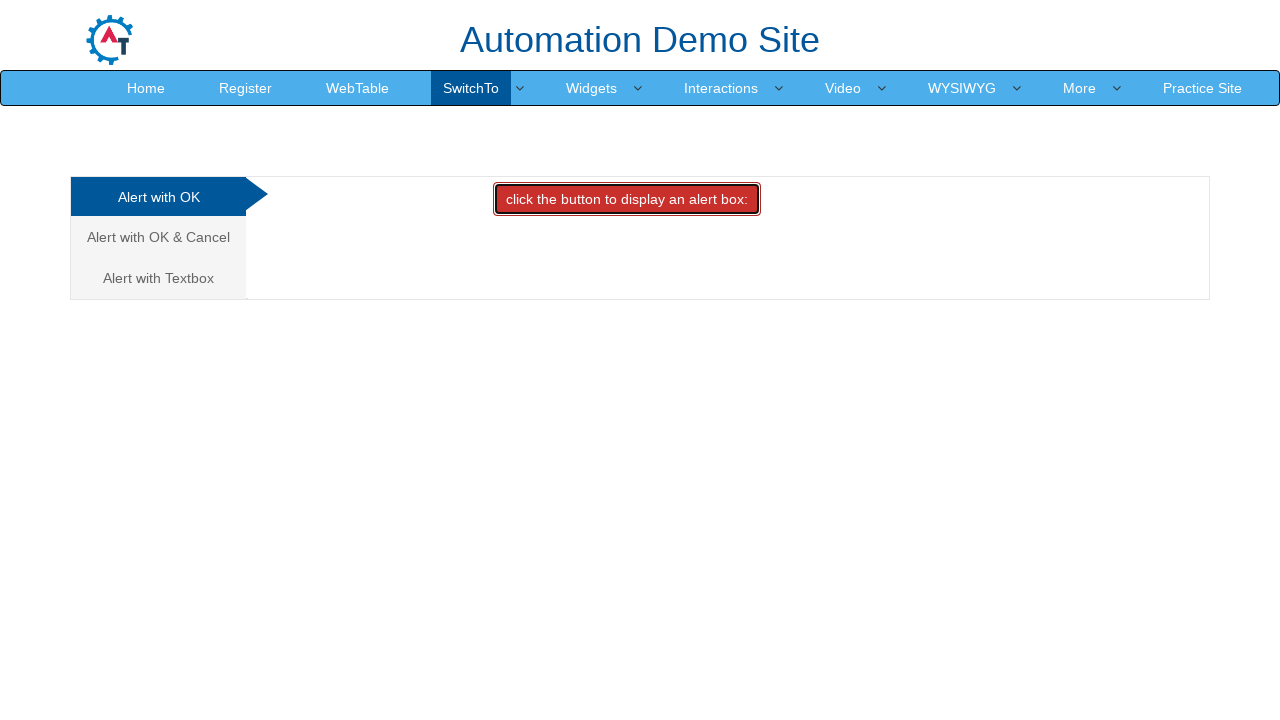